Tests keyboard input functionality by clicking on a name field, entering a name, and then clicking a button

Starting URL: https://formy-project.herokuapp.com/keypress

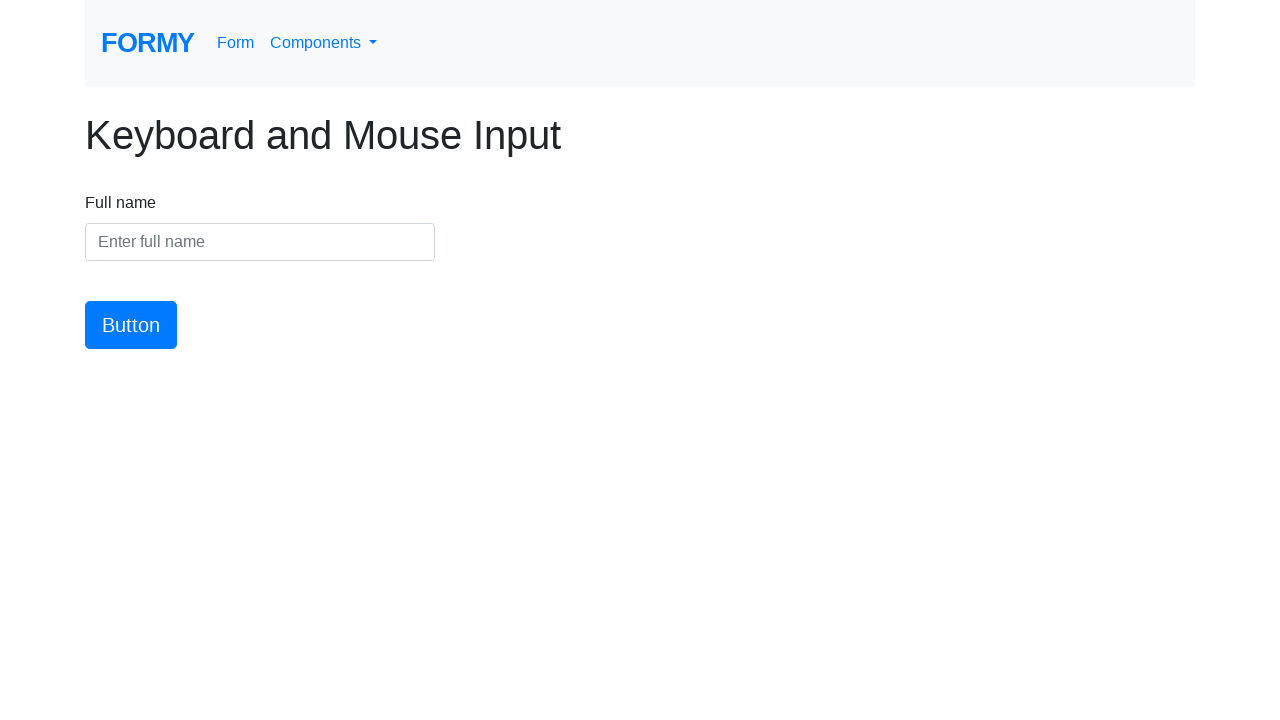

Clicked on the name input field at (260, 242) on #name
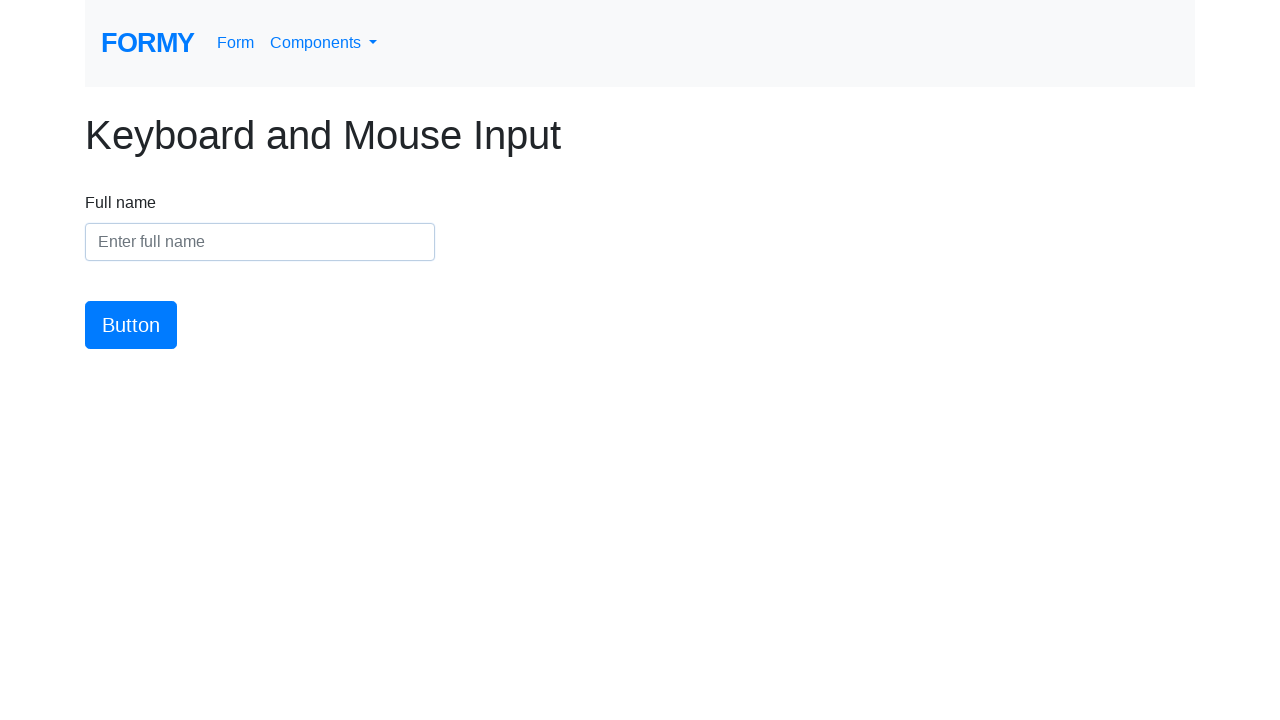

Entered 'Joanna' into the name field on #name
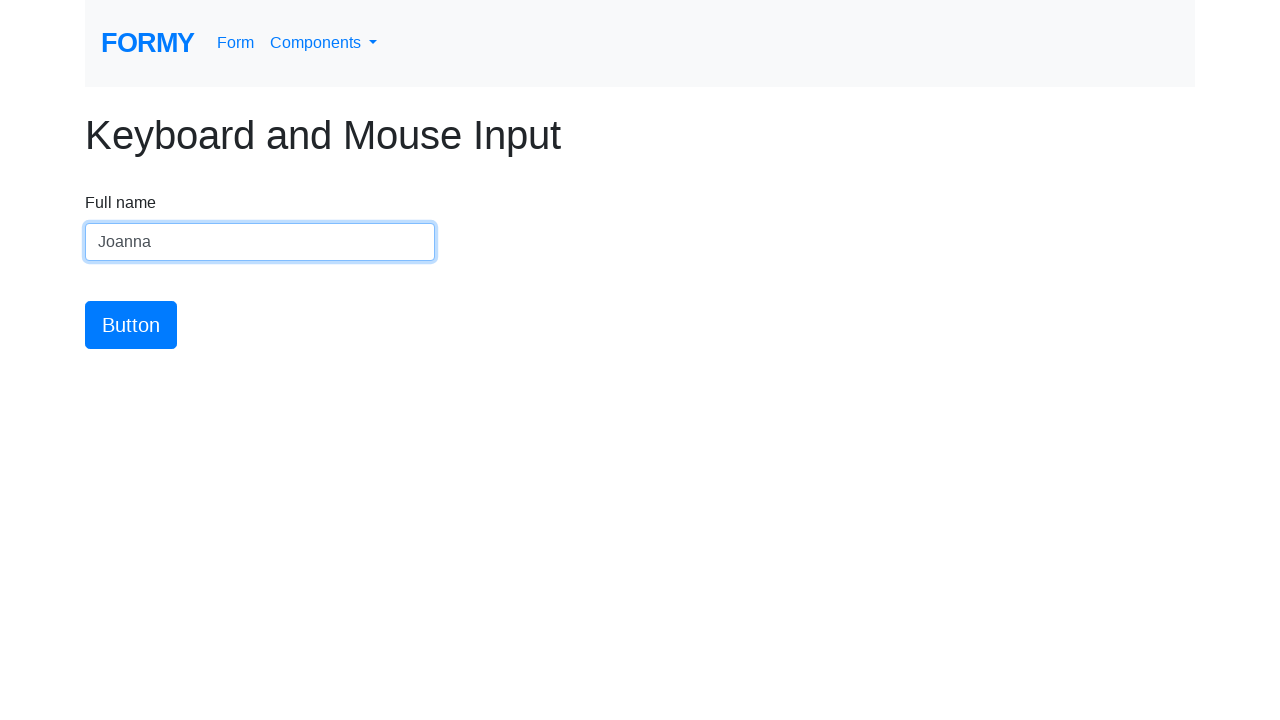

Clicked the submit button at (131, 325) on #button
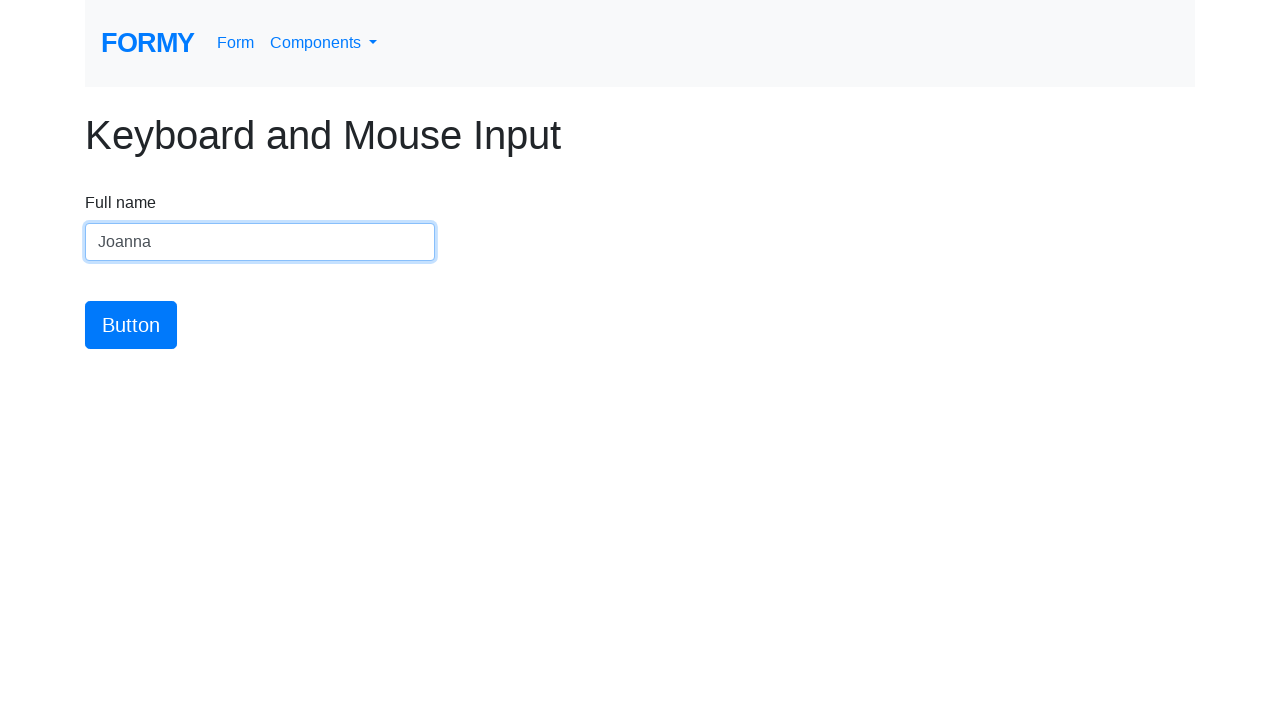

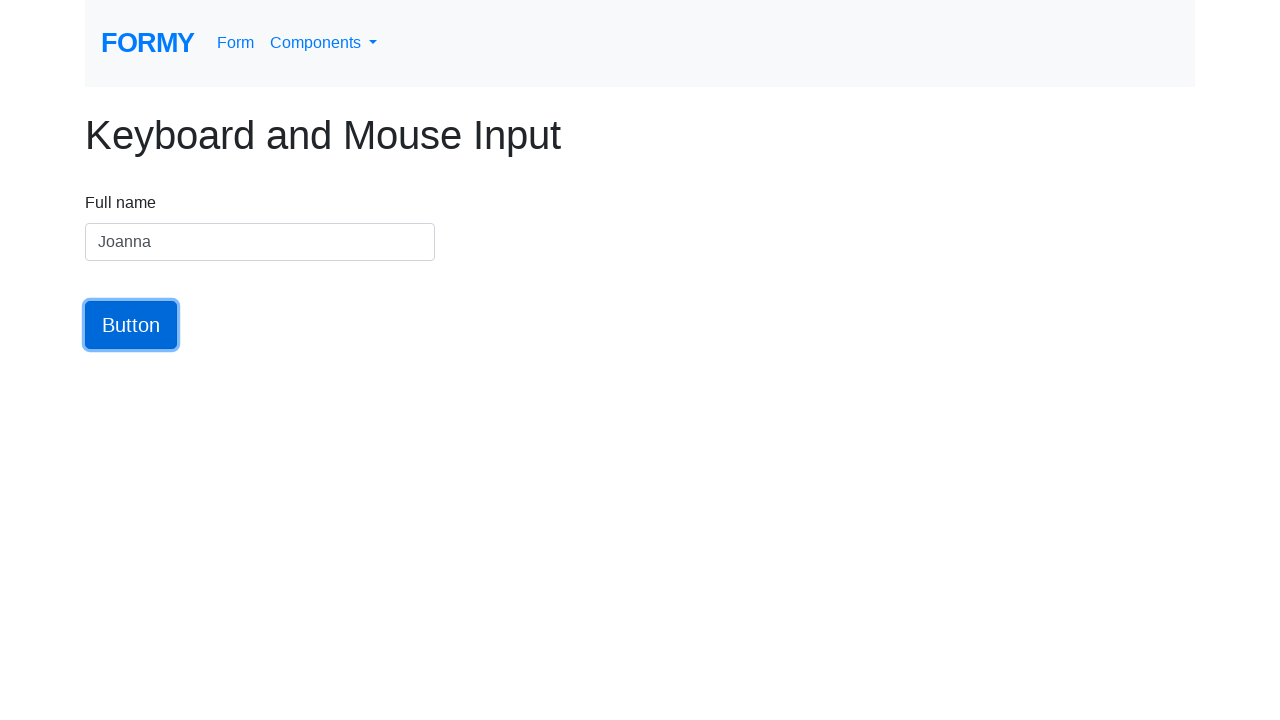